Navigates to an Automation Panda blog post, clicks on the Speaking link, and verifies that keynote addresses and conference talks sections are displayed

Starting URL: https://automationpanda.com/2021/12/29/want-to-practice-test-automation-try-these-demo-sites/

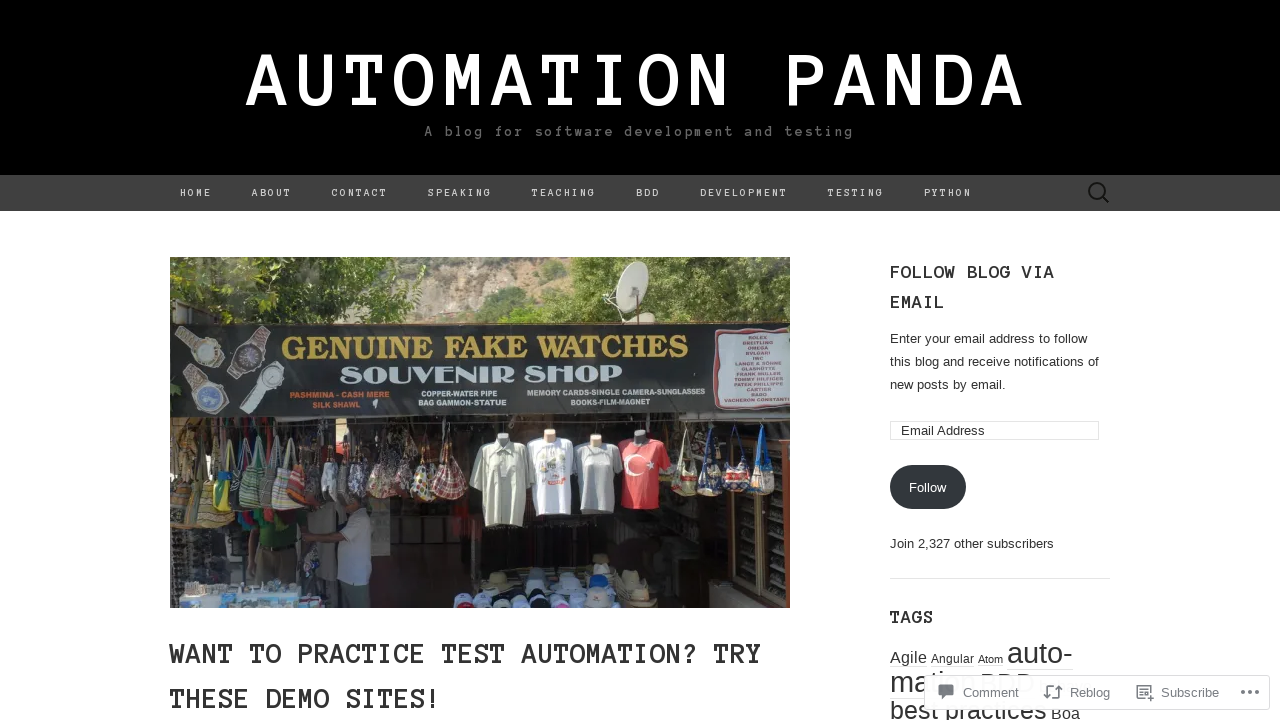

Navigated to Automation Panda blog post
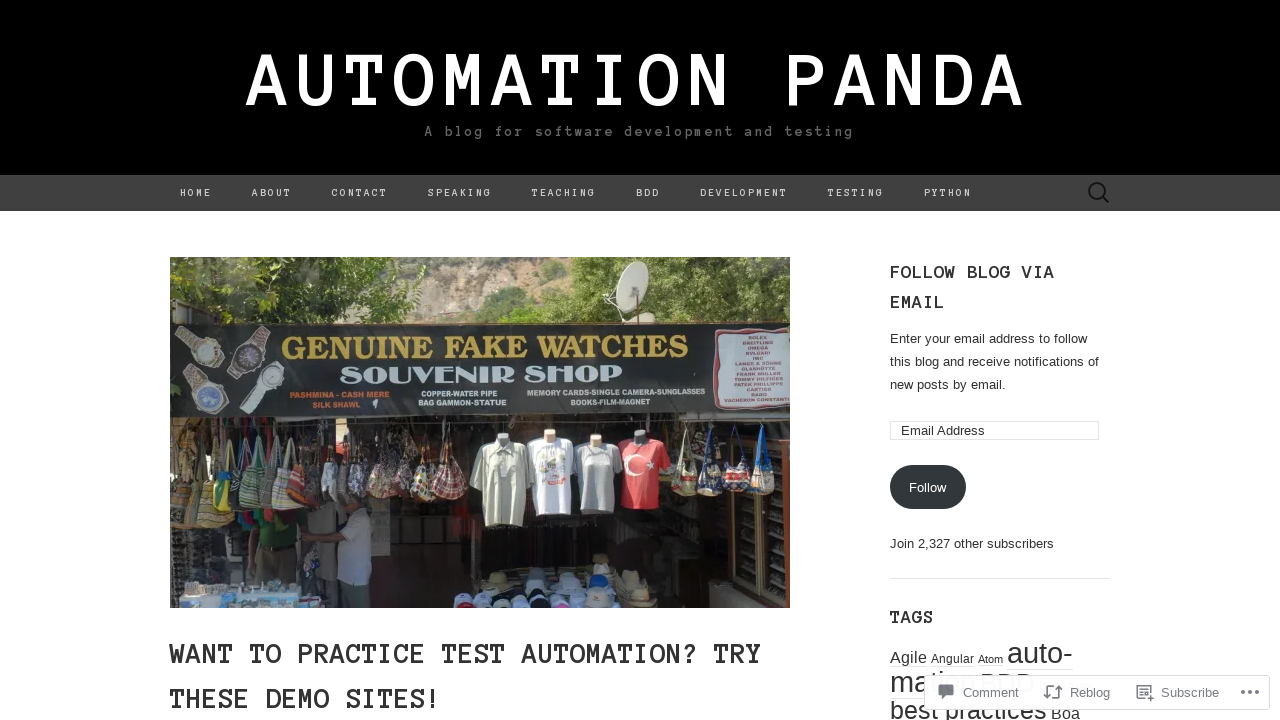

Clicked on the Speaking link at (460, 193) on xpath=//a[text()='Speaking']
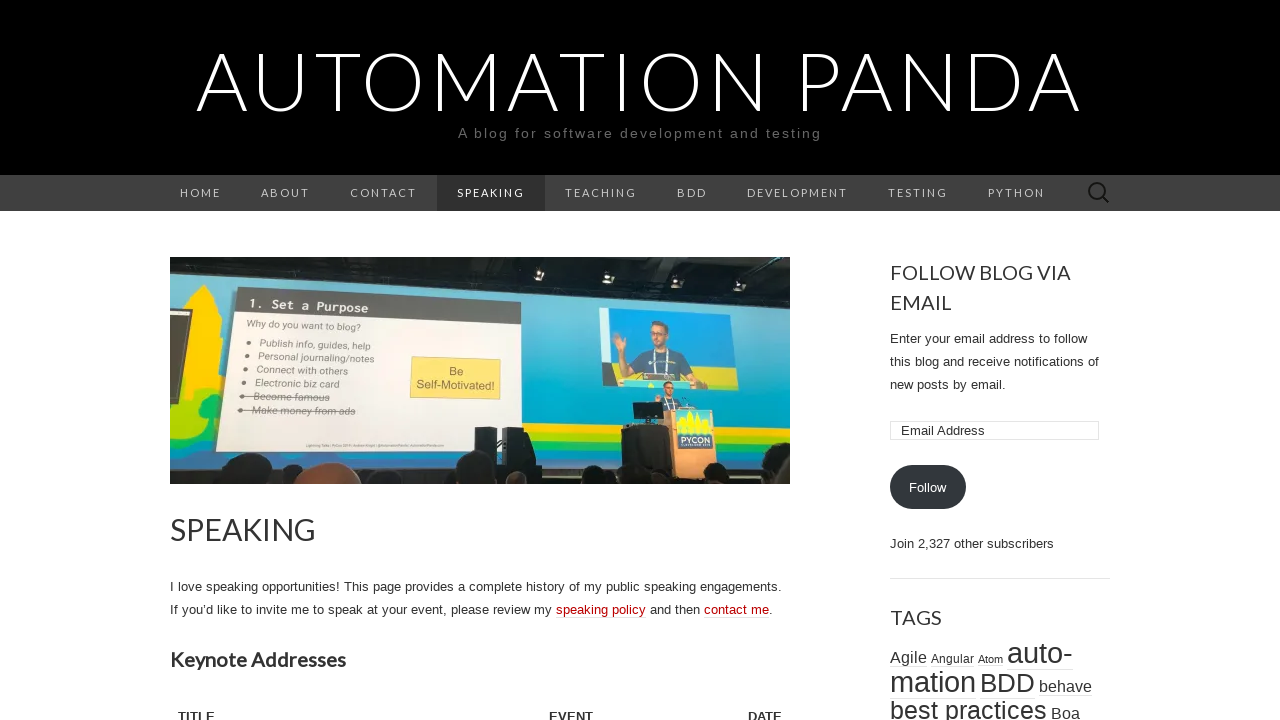

Keynote Addresses section is visible
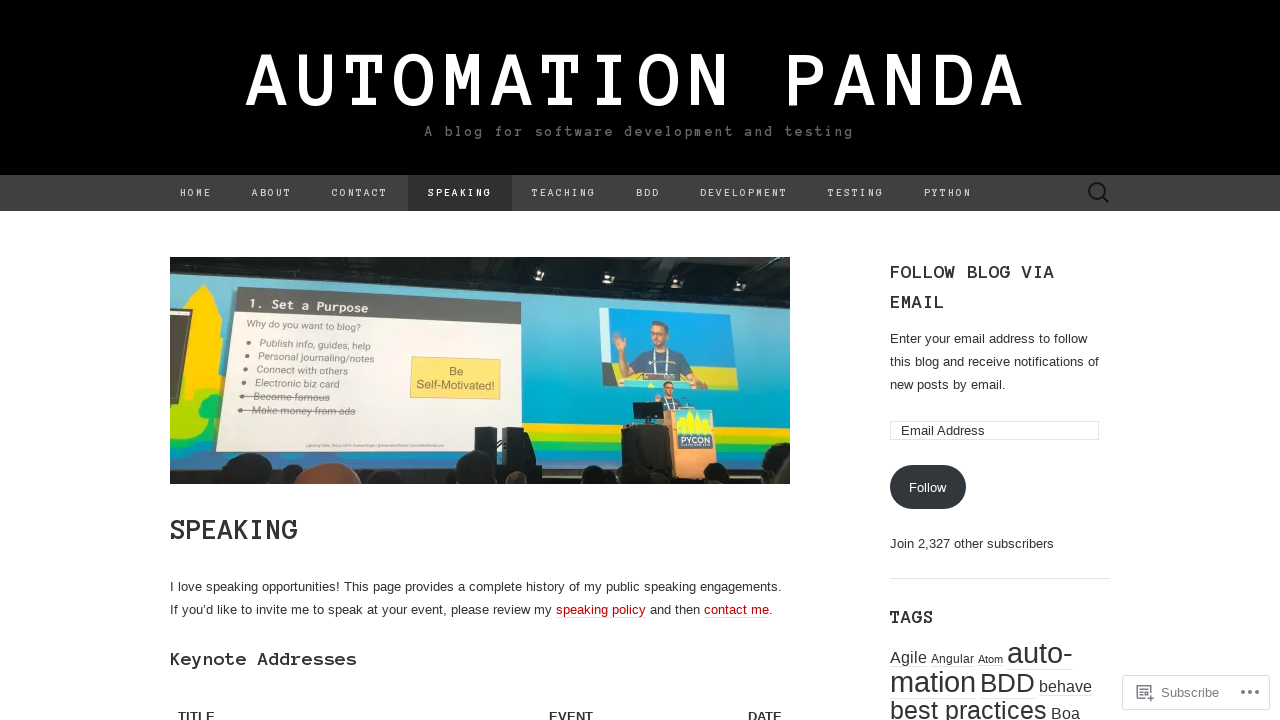

Conference Talks section is visible
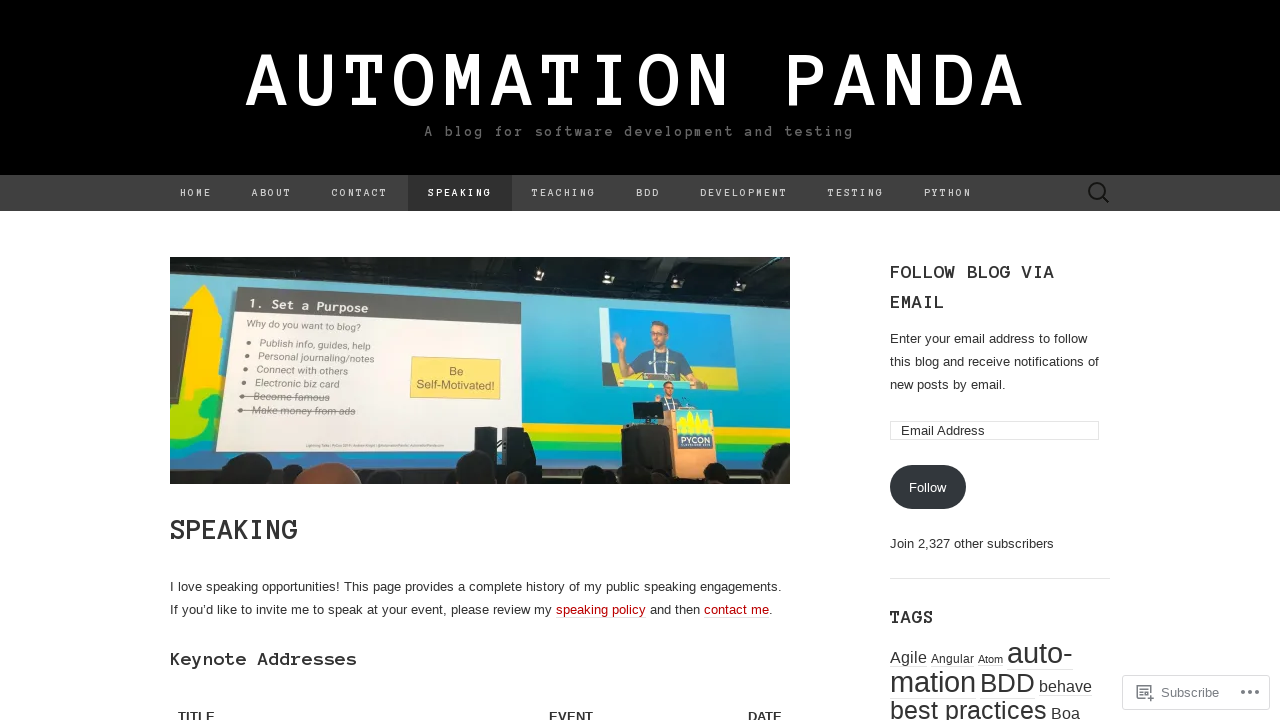

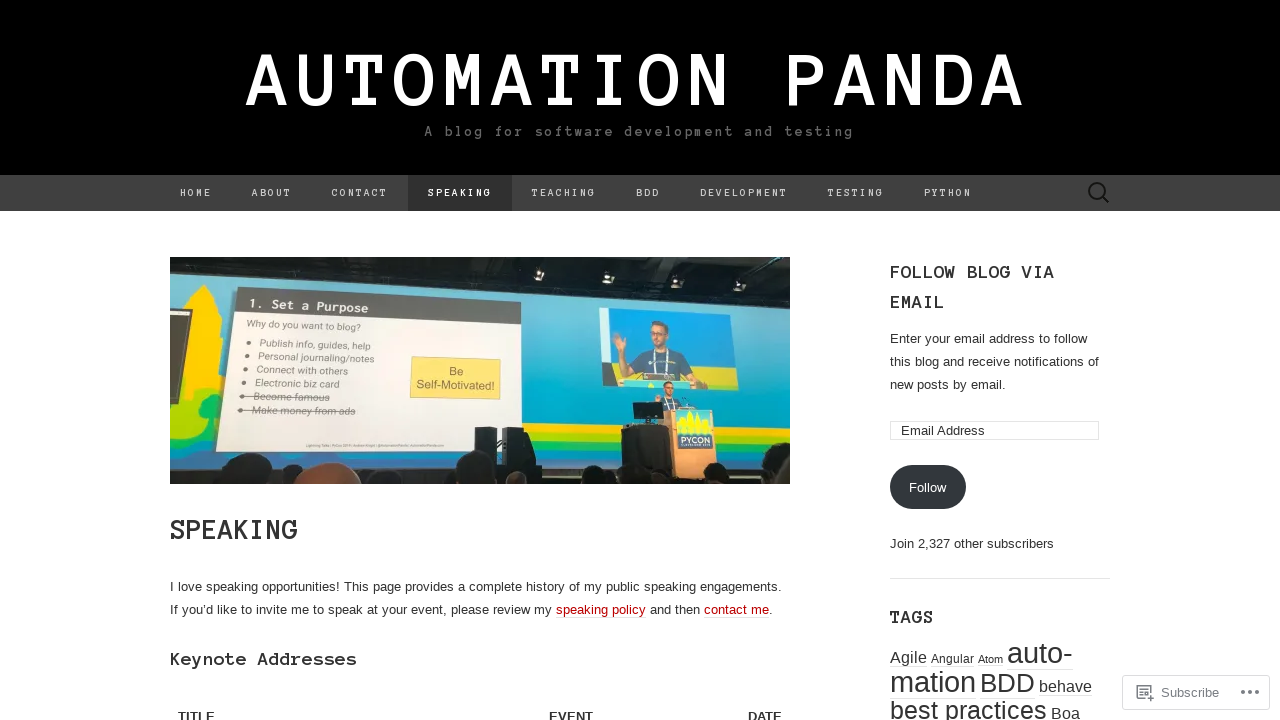